Tests Google Patents search functionality by entering a patent number and verifying search results load with a patent result link

Starting URL: https://patents.google.com

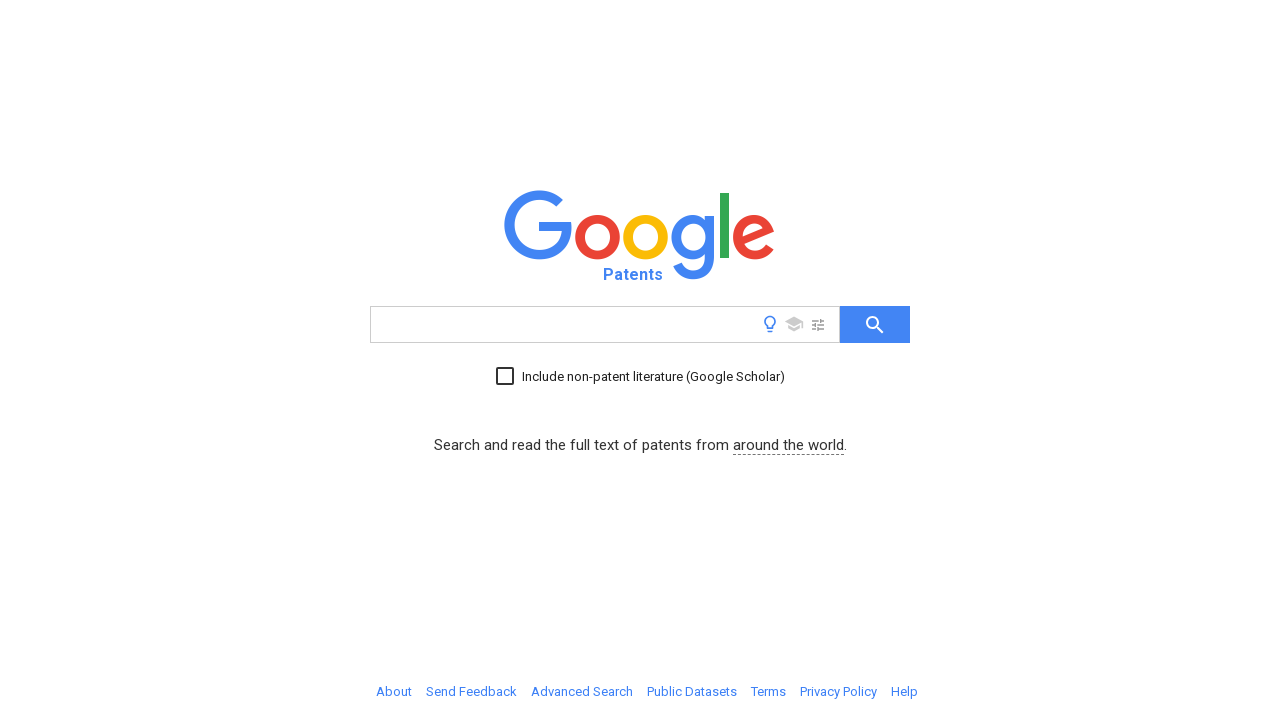

Filled search field with patent number 'US4405829A' on input[name='q']
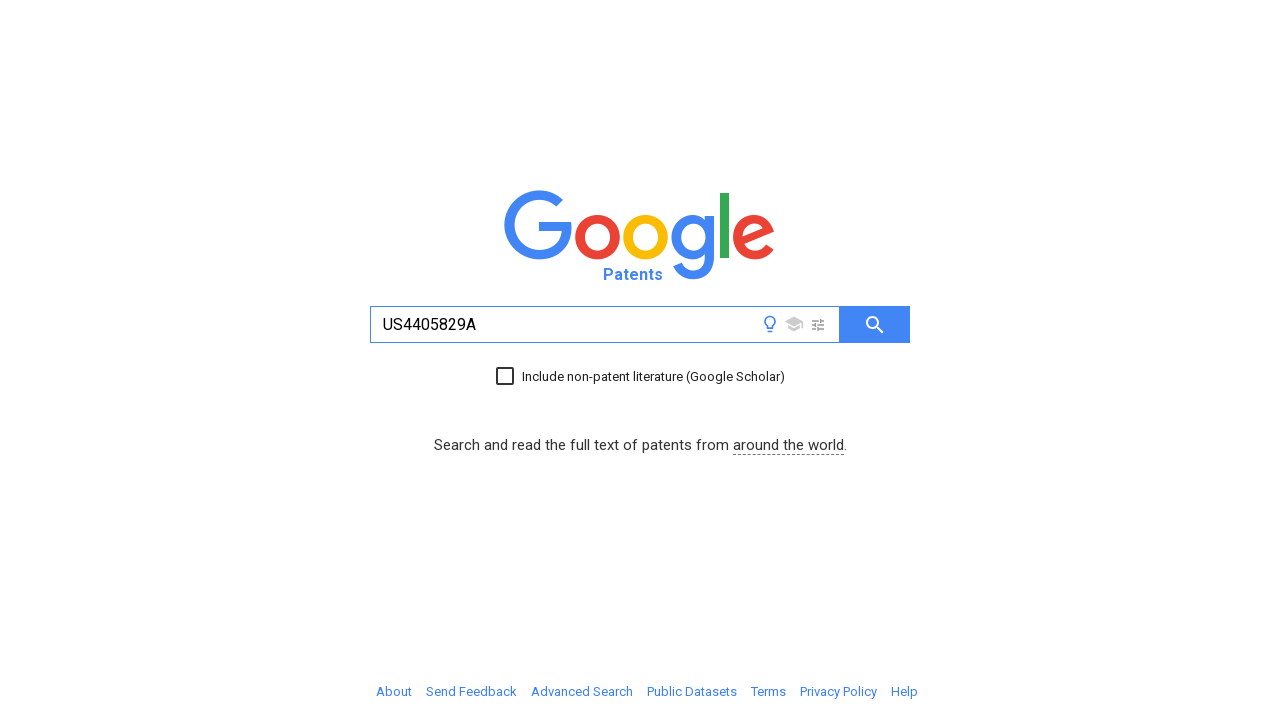

Pressed Enter to submit patent search on input[name='q']
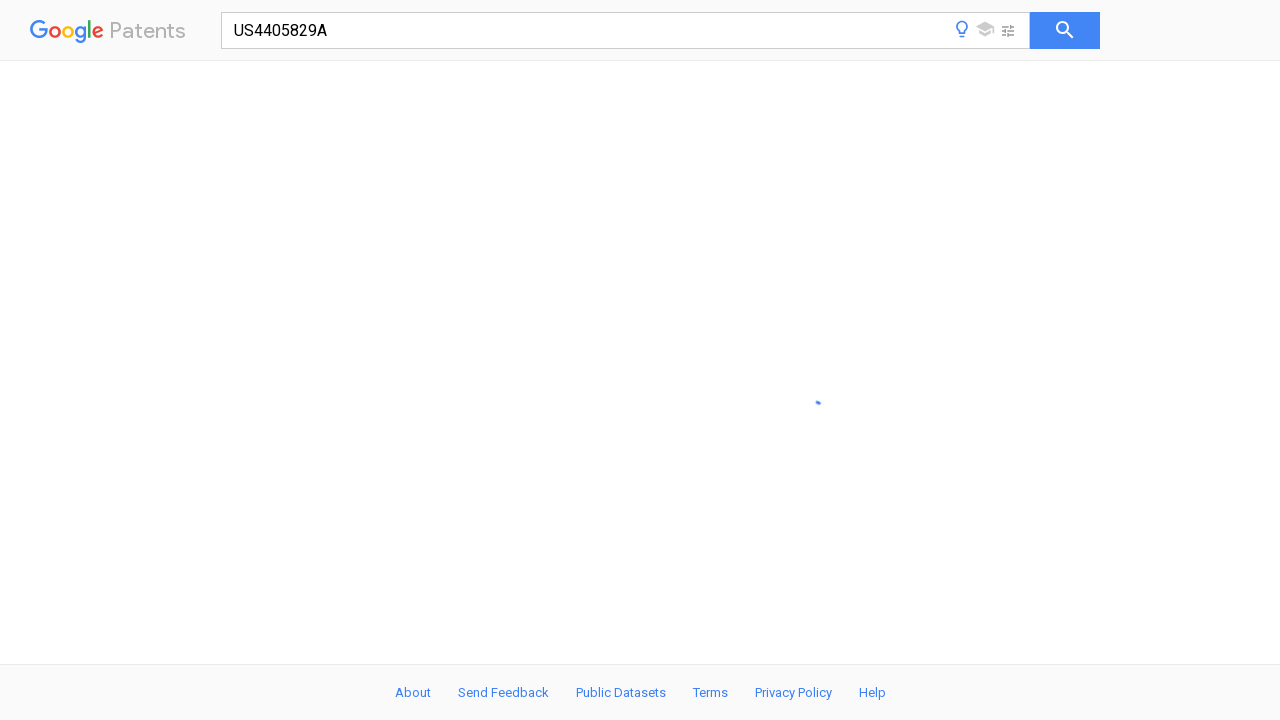

Search results loaded with patent result link visible
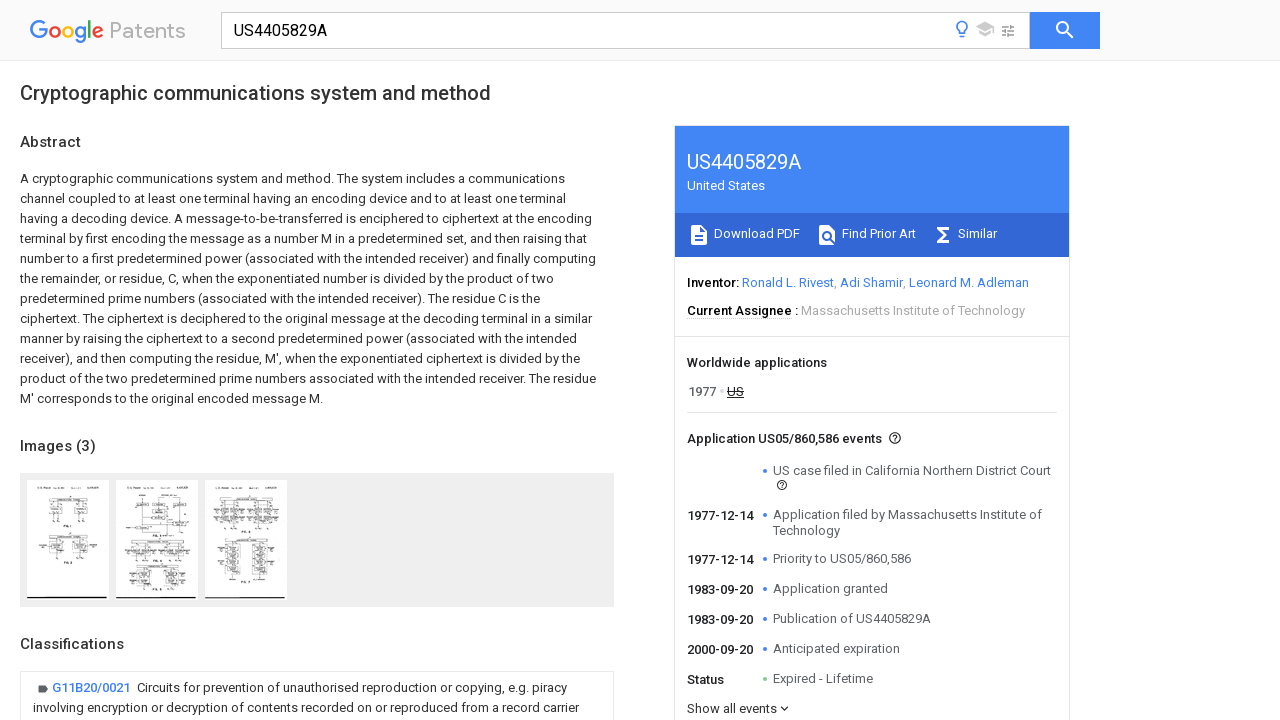

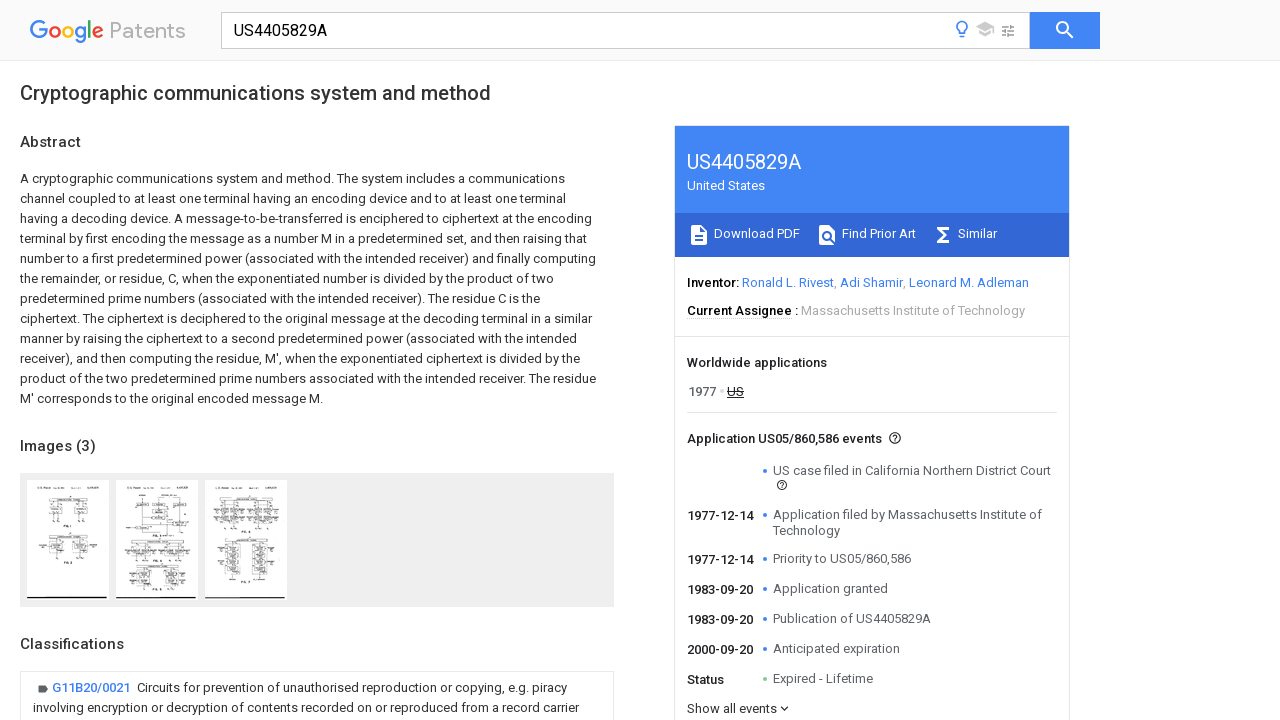